Tests if an input element is displayed on the page by checking its visibility status

Starting URL: https://www.selenium.dev/selenium/web/inputs.html

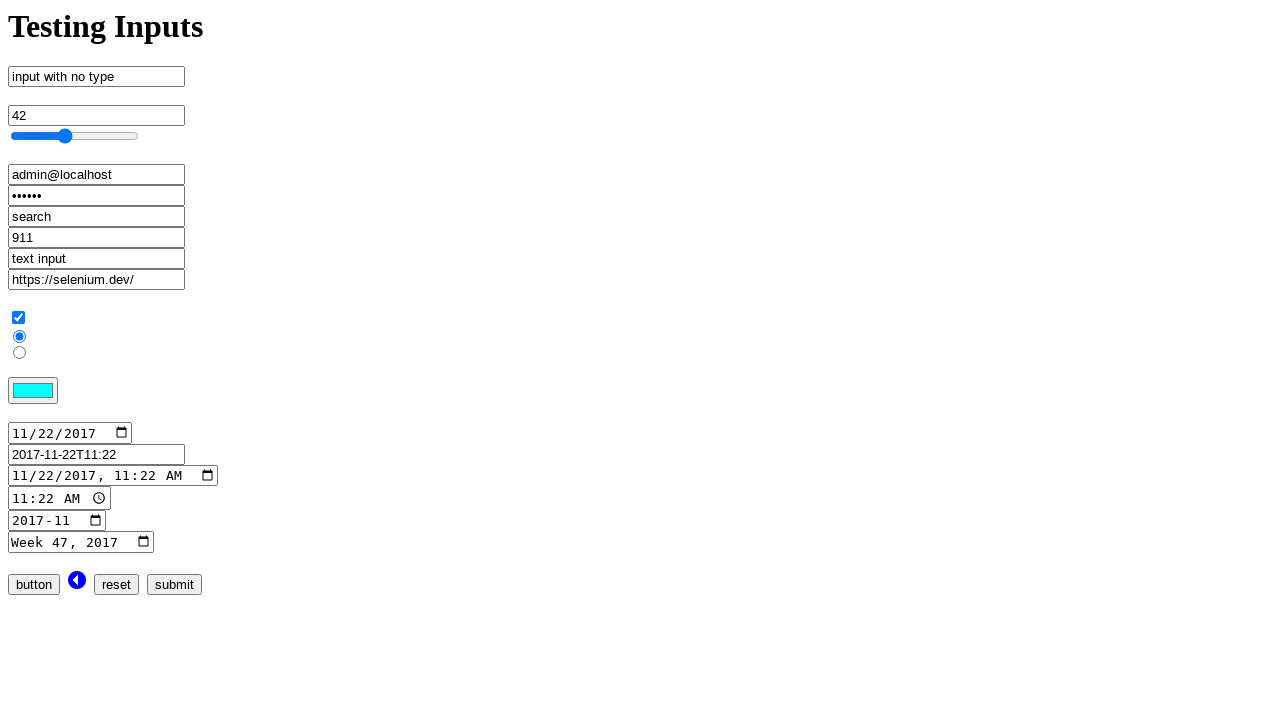

Navigated to inputs test page
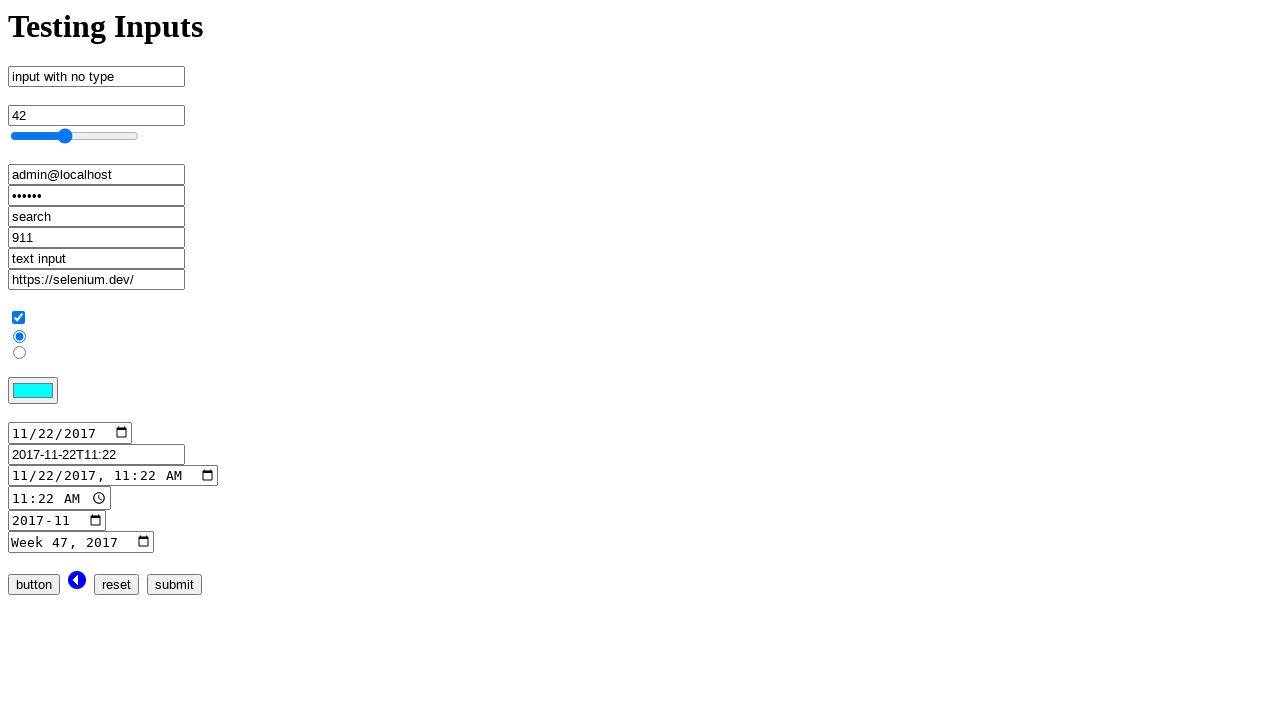

Located input element with name 'no_type'
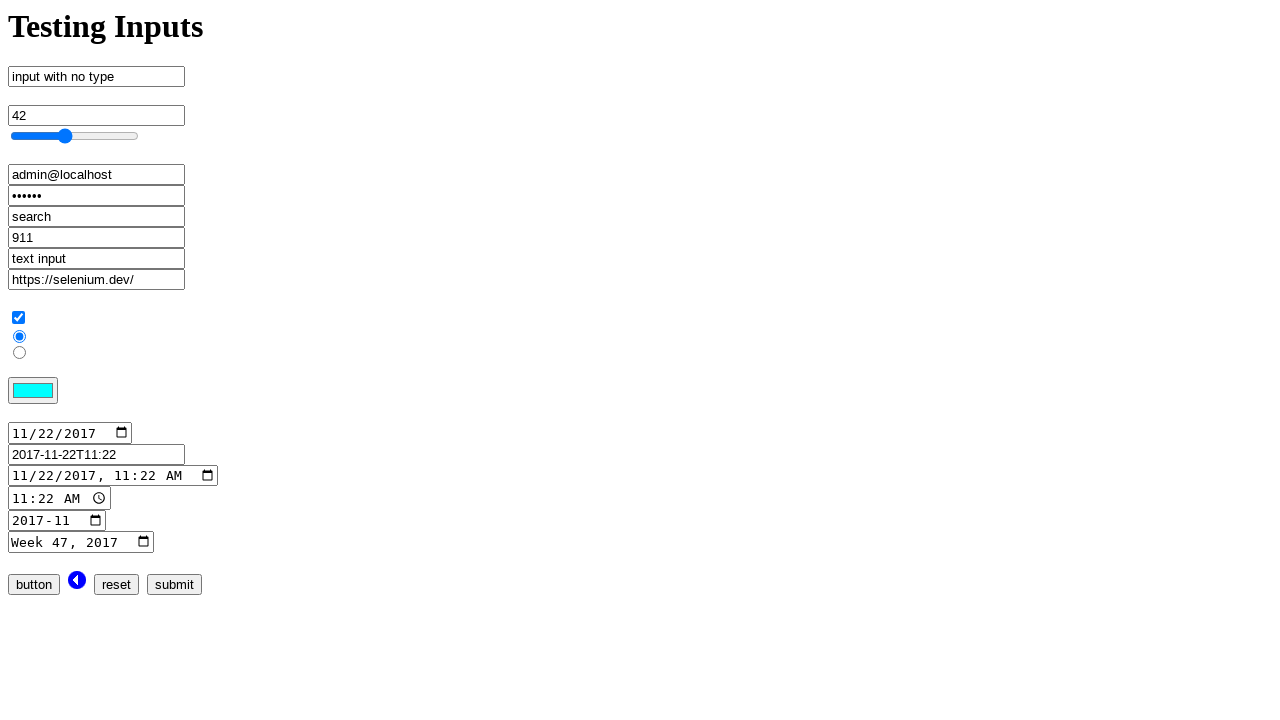

Checked visibility status of input element
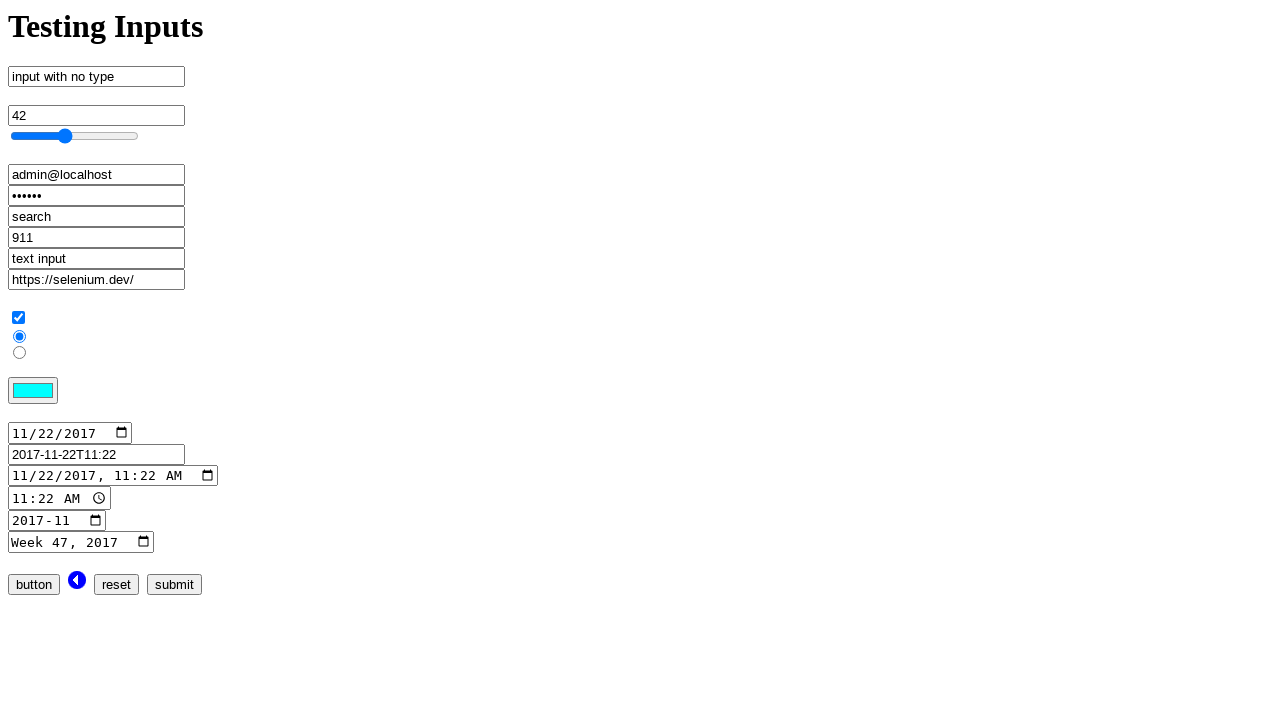

Element visibility result: True
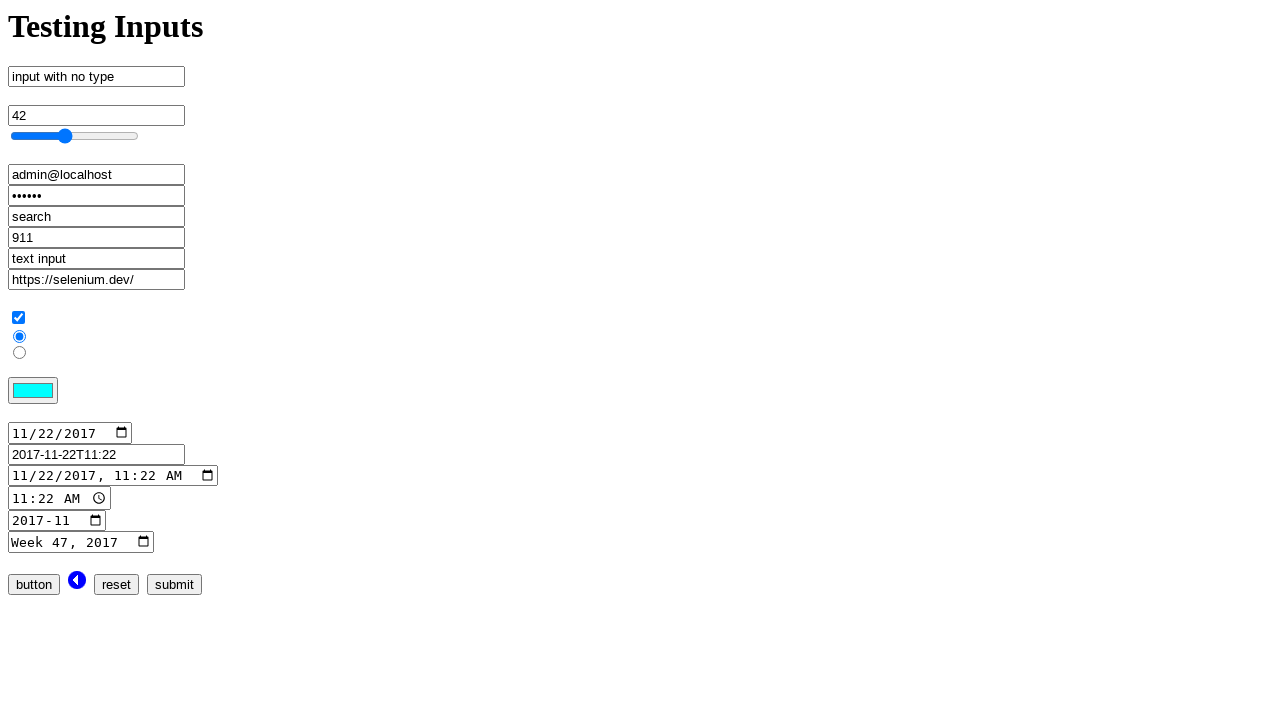

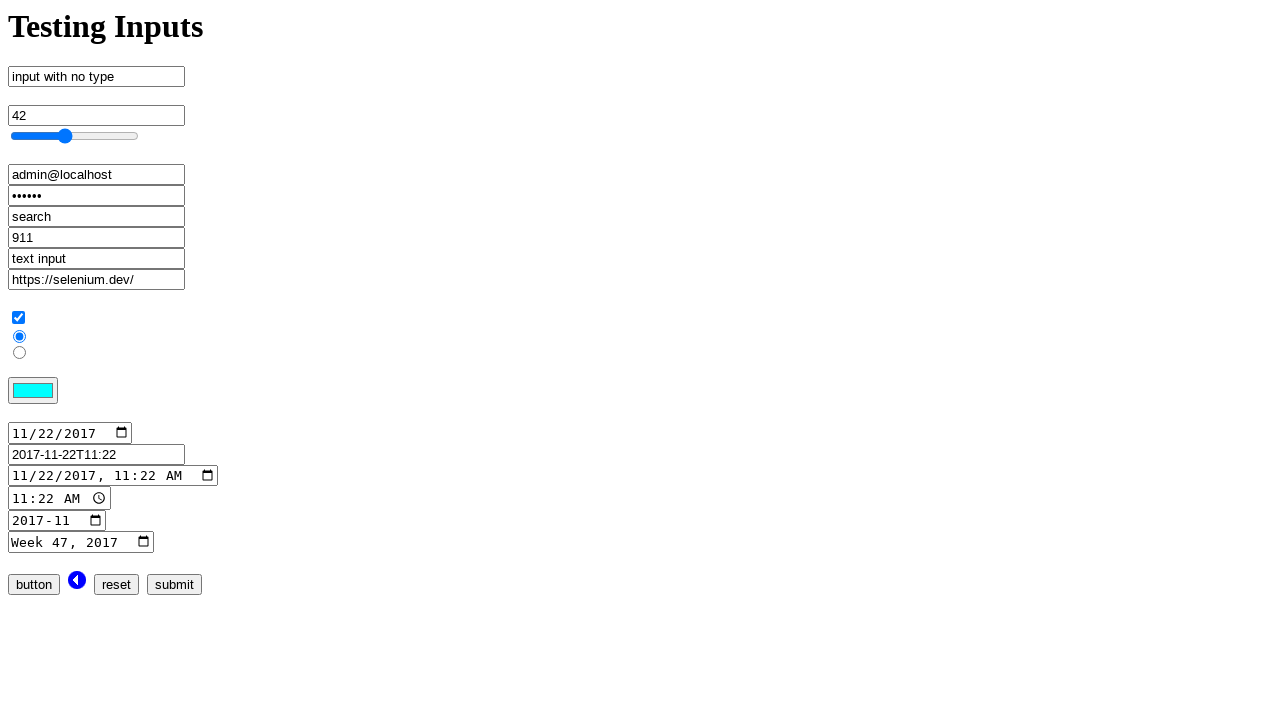